Navigates to the Selenium HQ website and maximizes the browser window. This is a minimal test that verifies the page loads successfully.

Starting URL: https://www.seleniumhq.org/

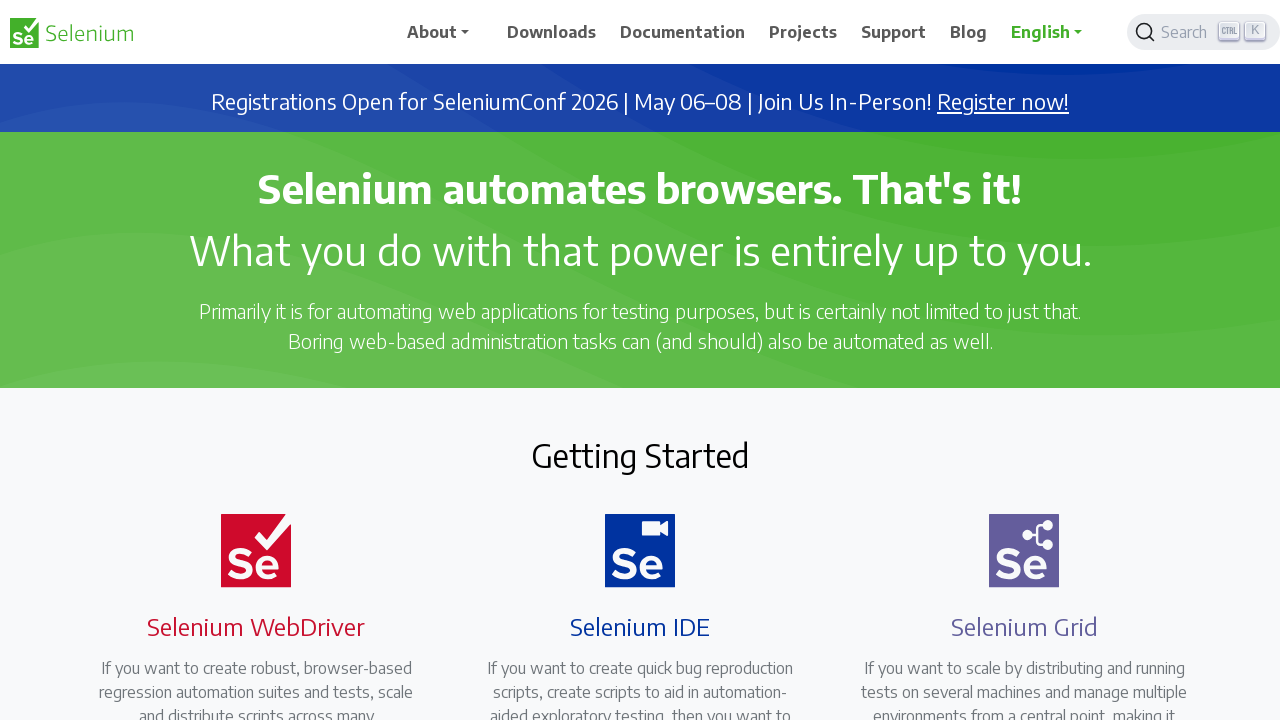

Set viewport to 1920x1080 to maximize browser window
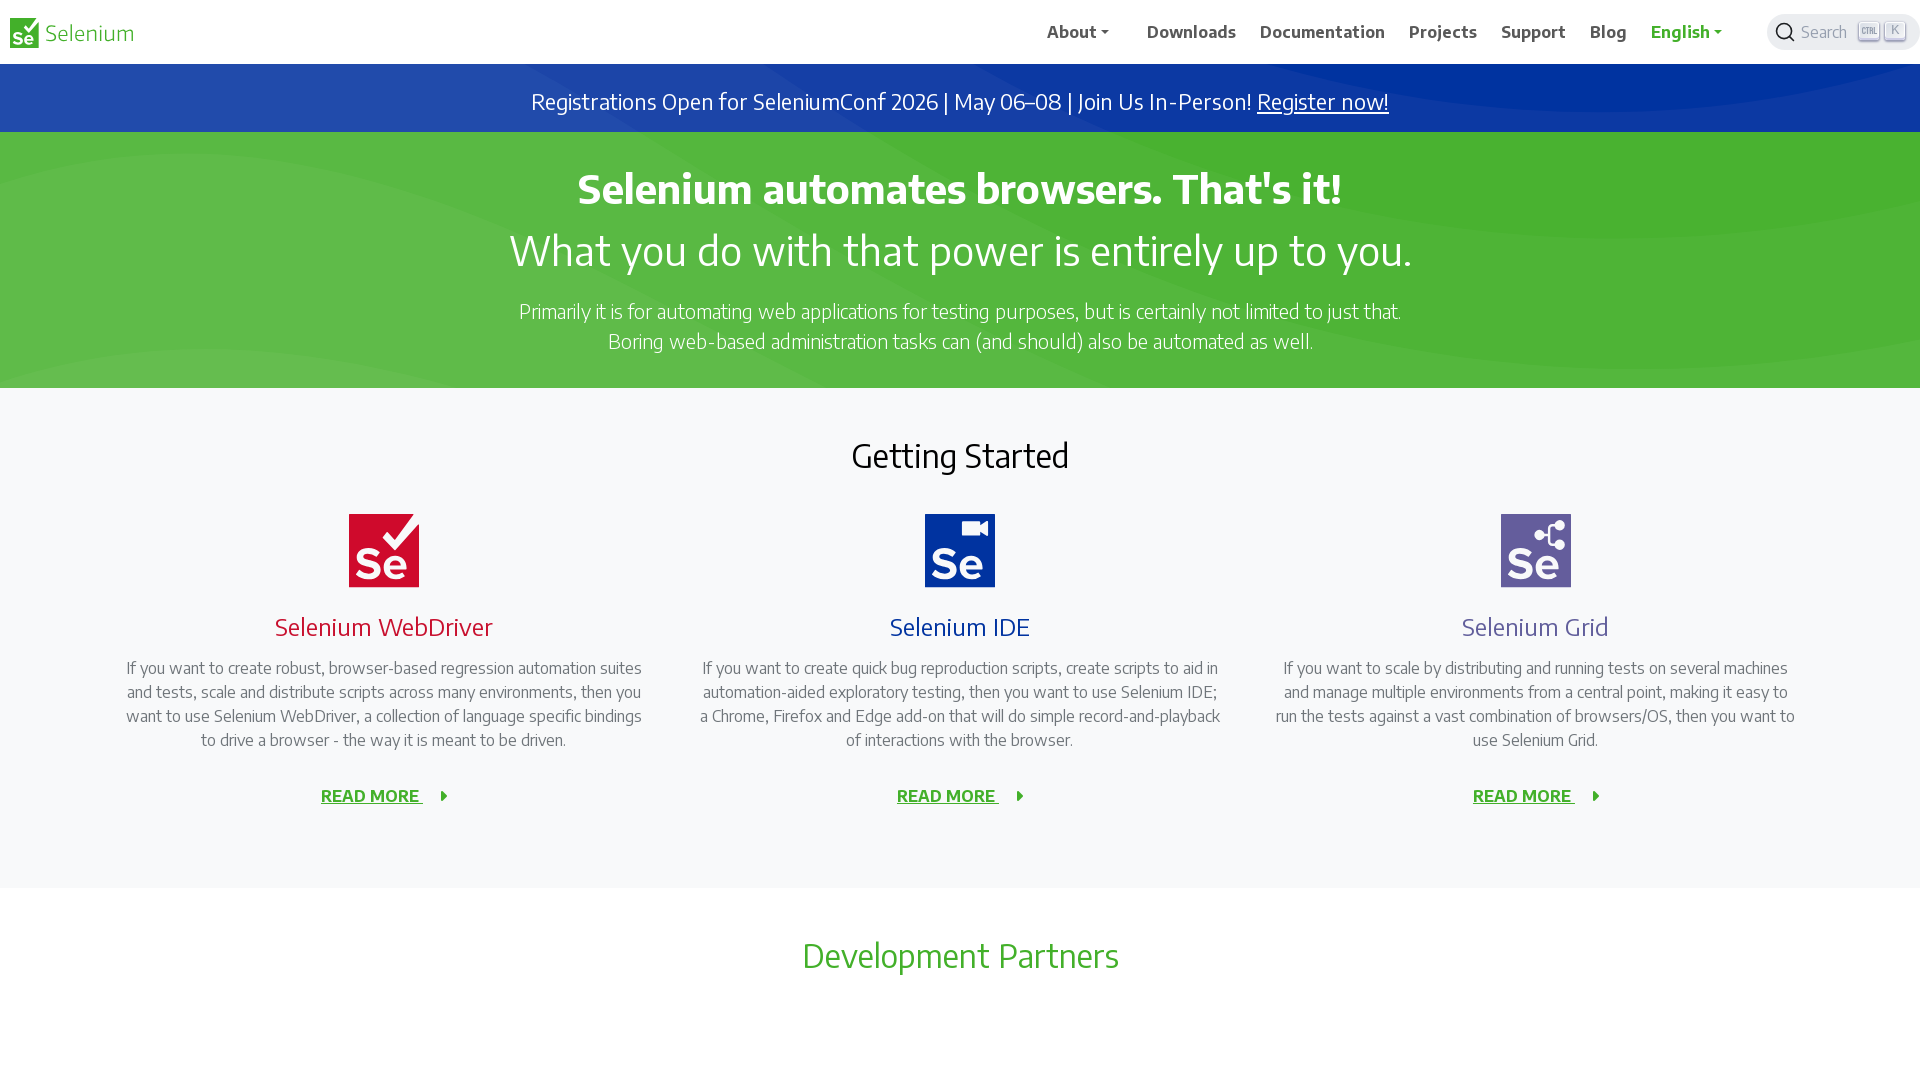

Selenium HQ website loaded successfully (domcontentloaded state reached)
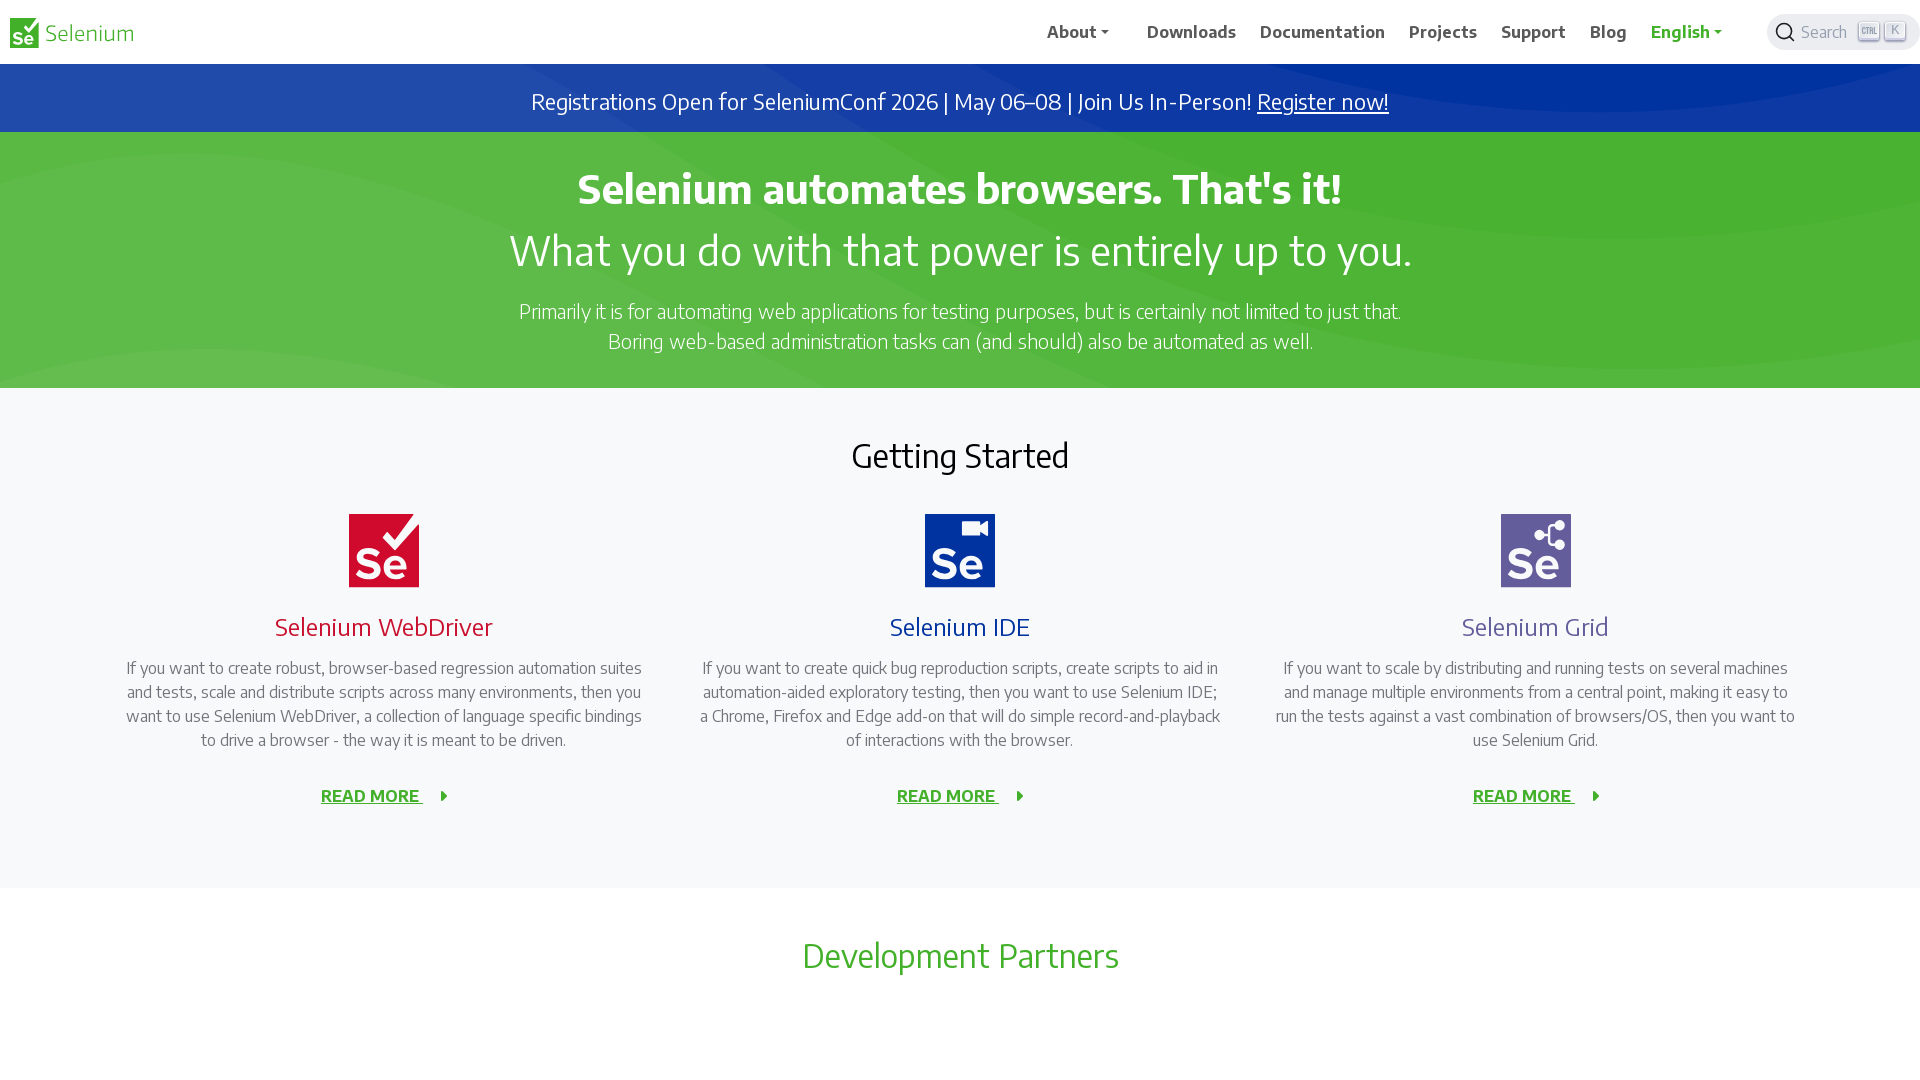

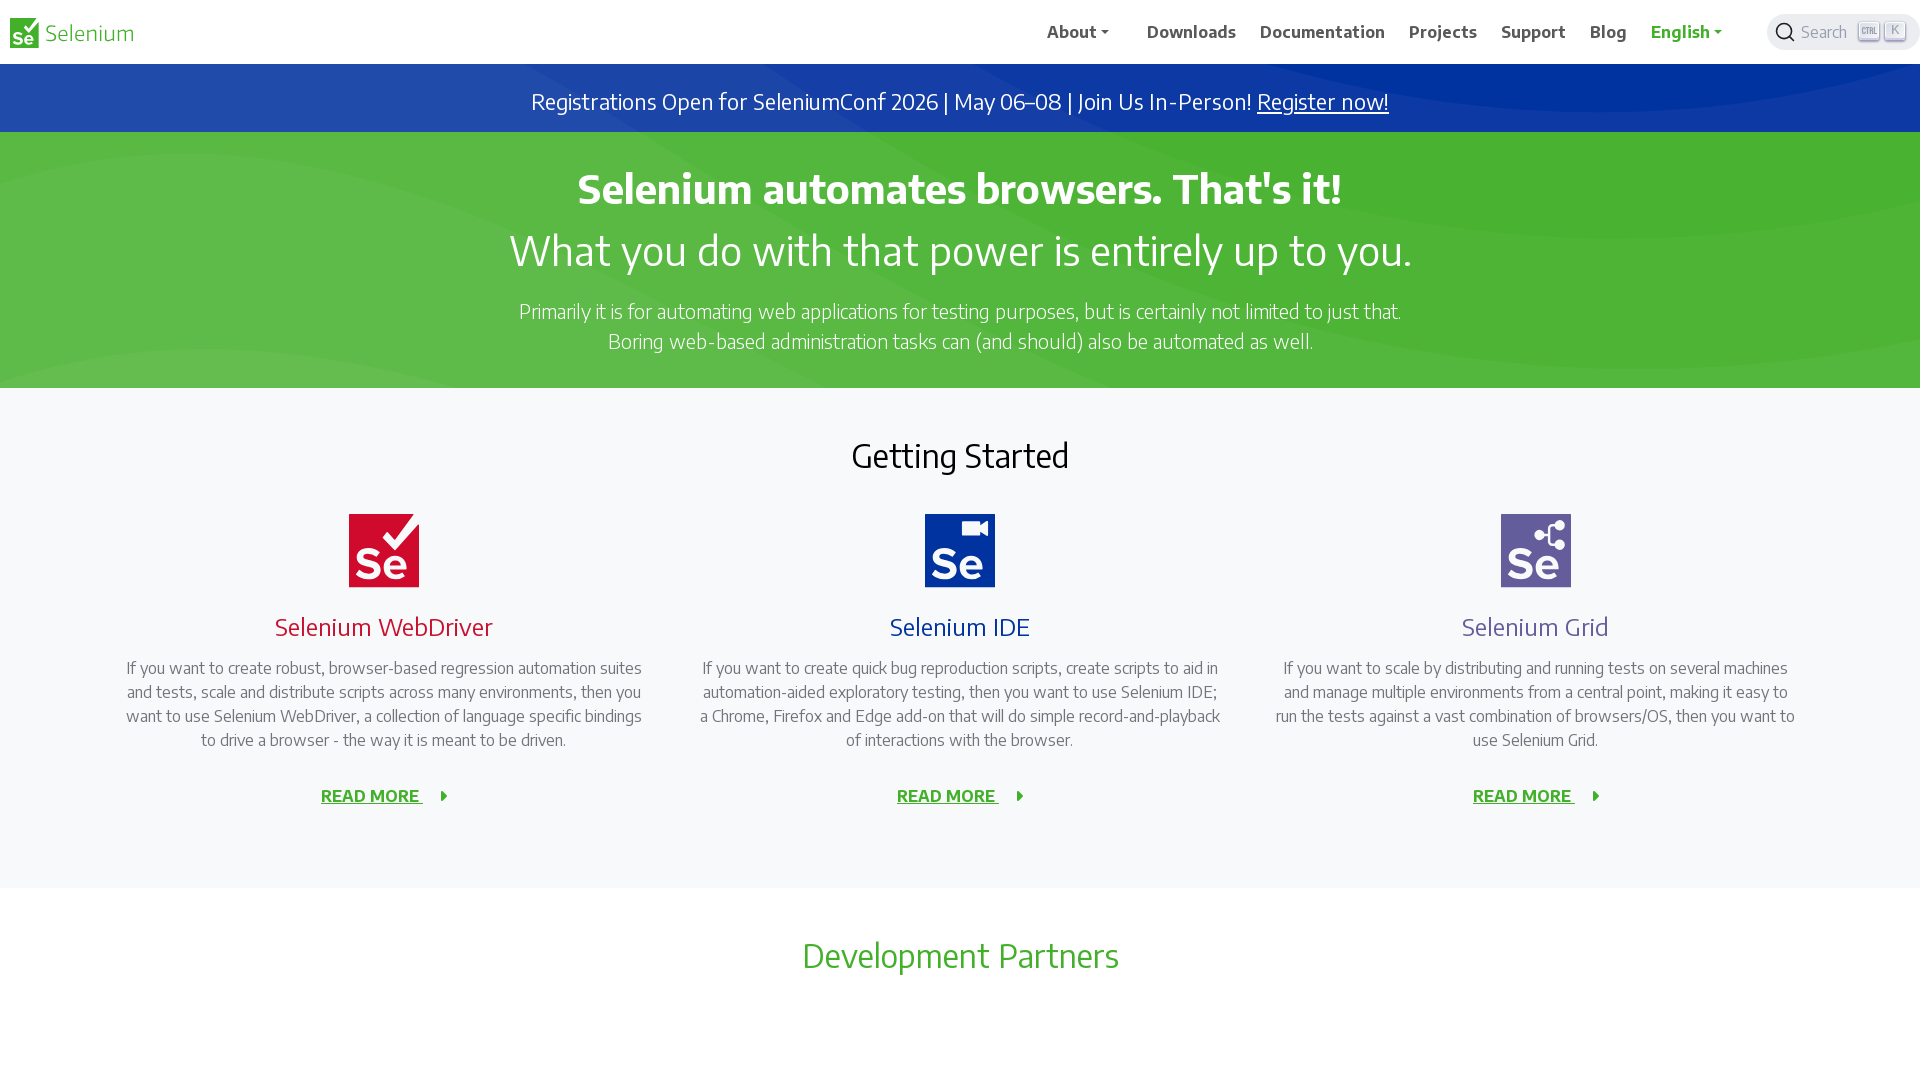